Tests that all membership application pages load correctly by navigating to each membership page and checking for heritage selector components.

Starting URL: https://web-iyd68me4y-giquinas-projects.vercel.app/cultural-membership

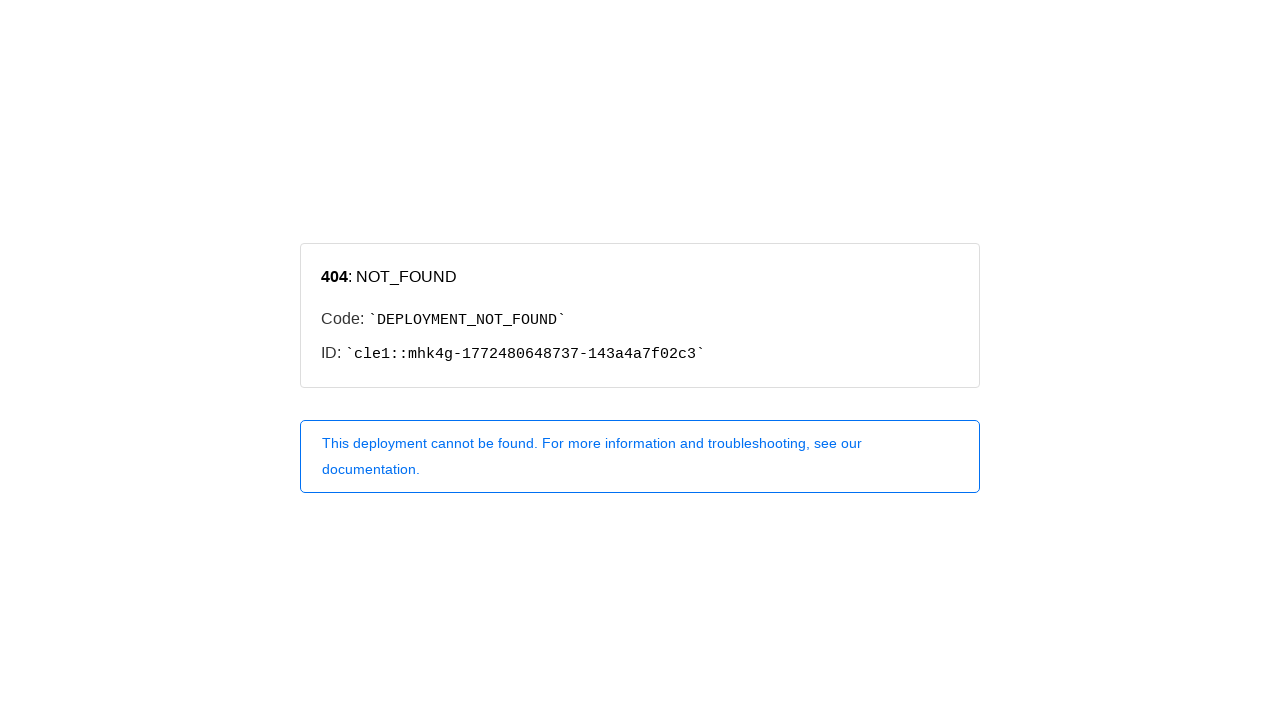

Located heritage selector component on cultural-membership page
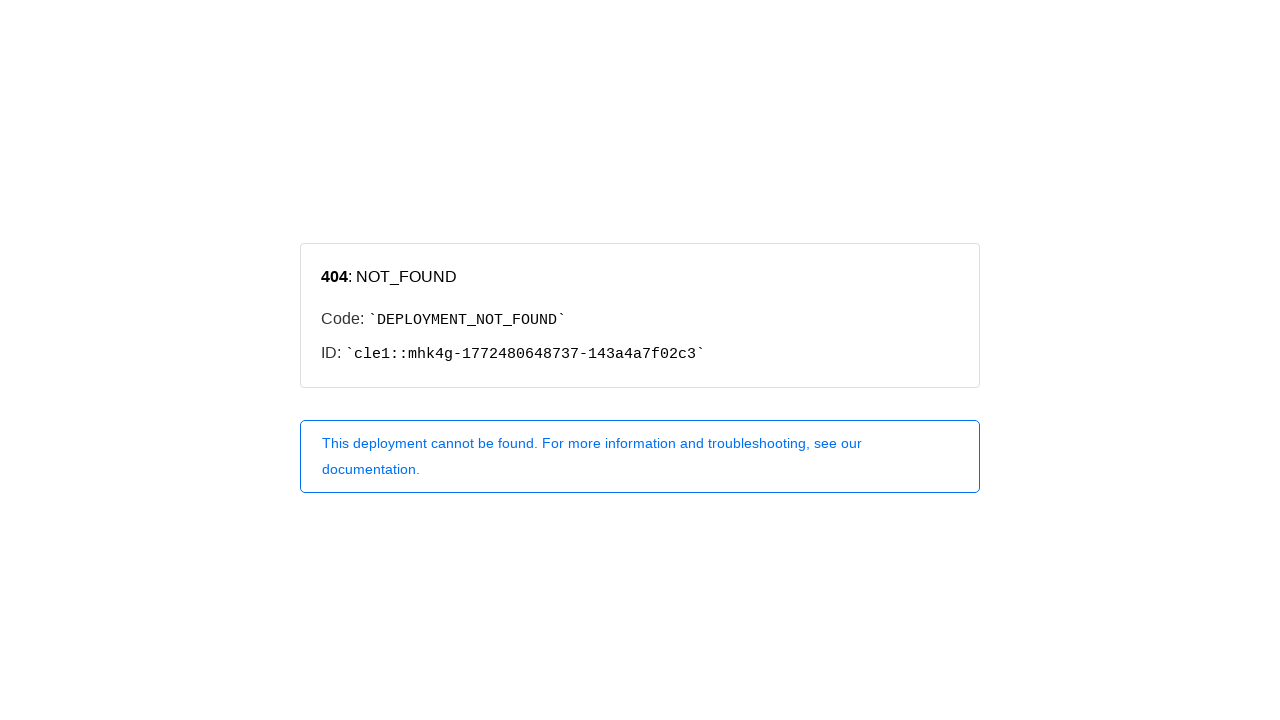

Navigated to social-membership page
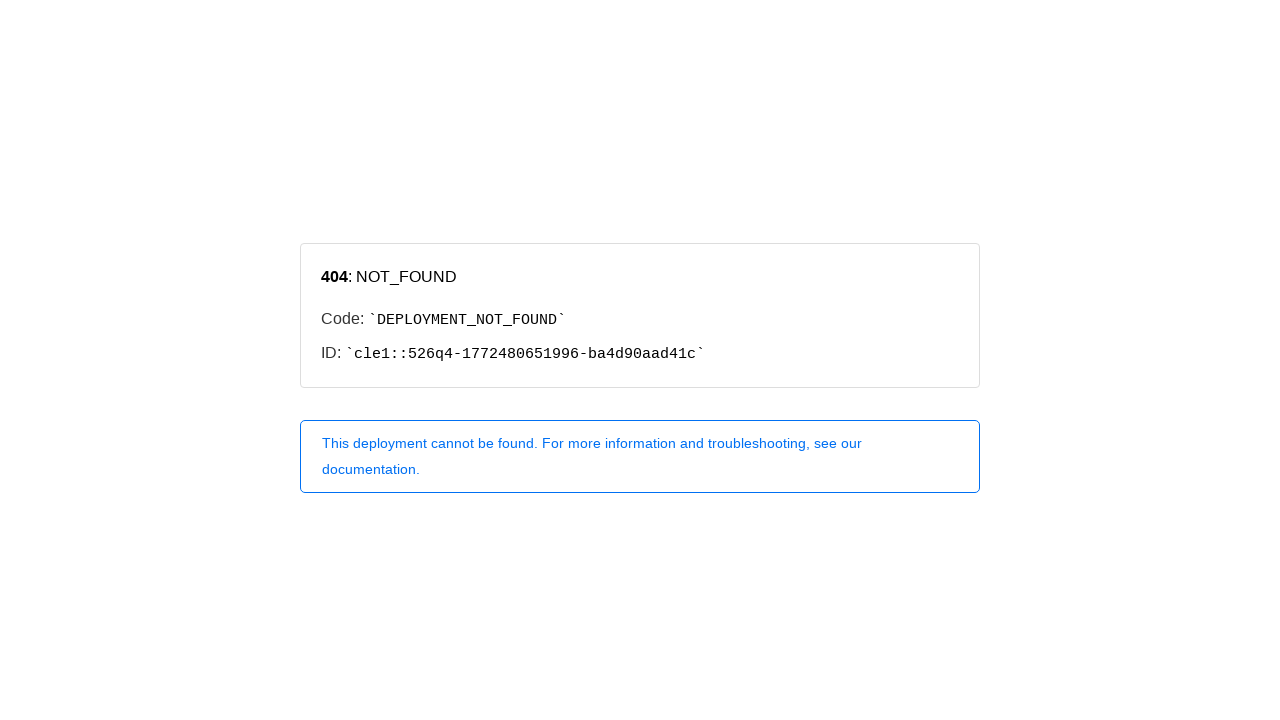

Located heritage selector component on social-membership page
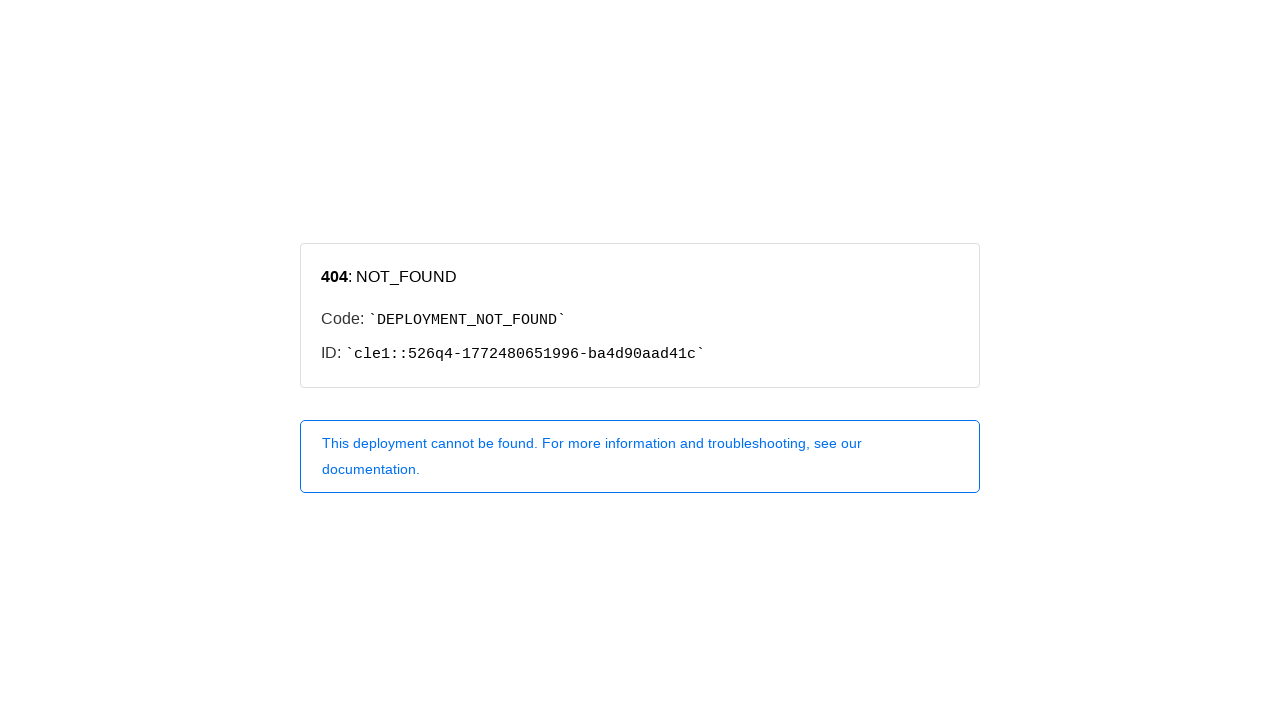

Navigated to business-membership page
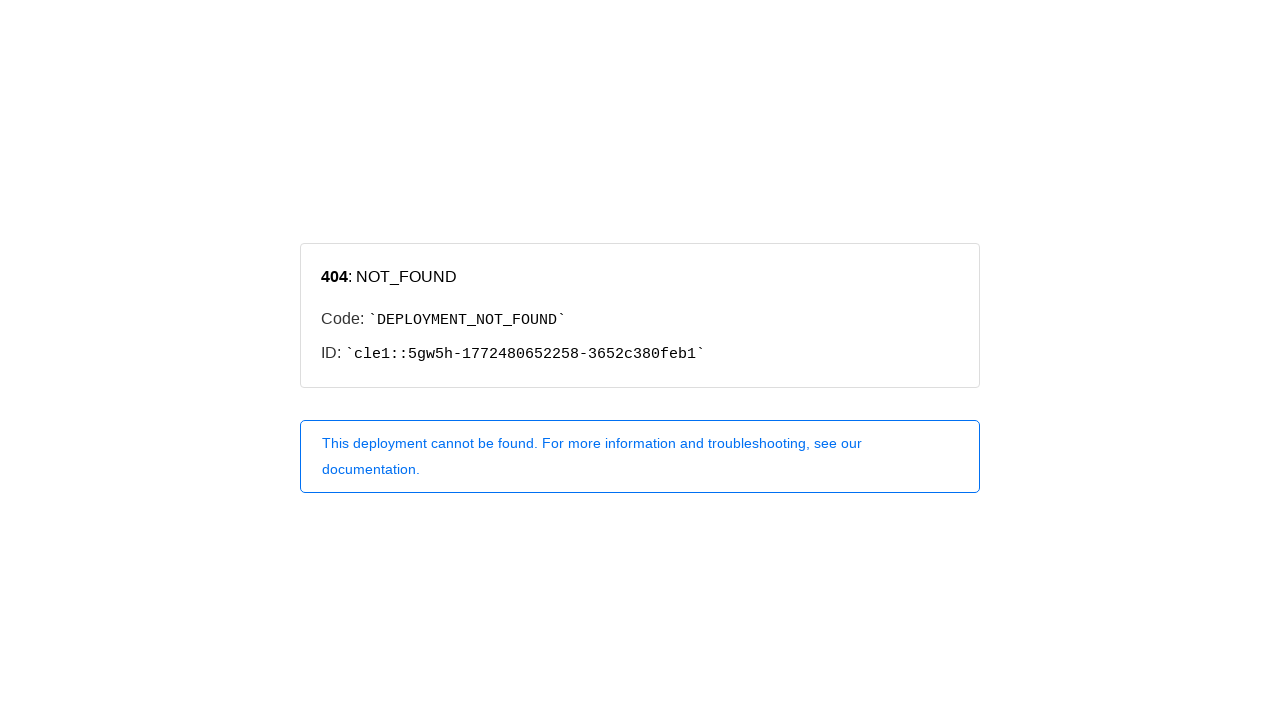

Located heritage selector component on business-membership page
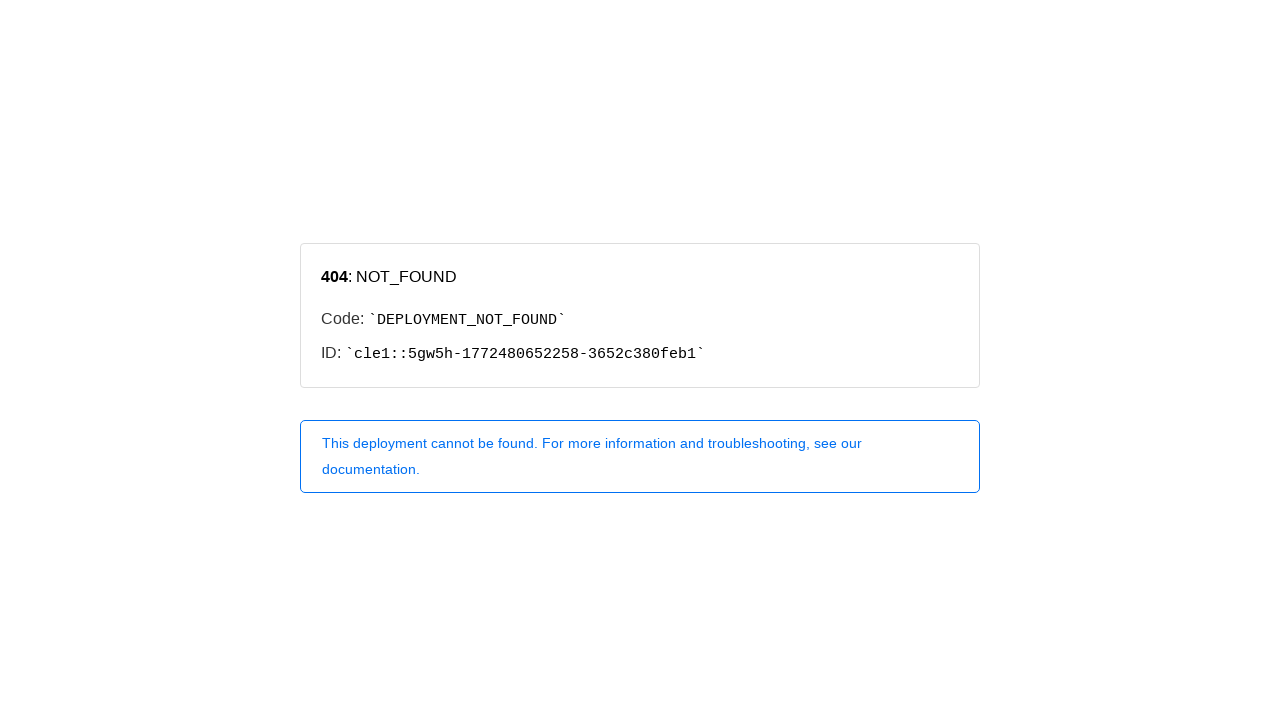

Navigated to community-membership page
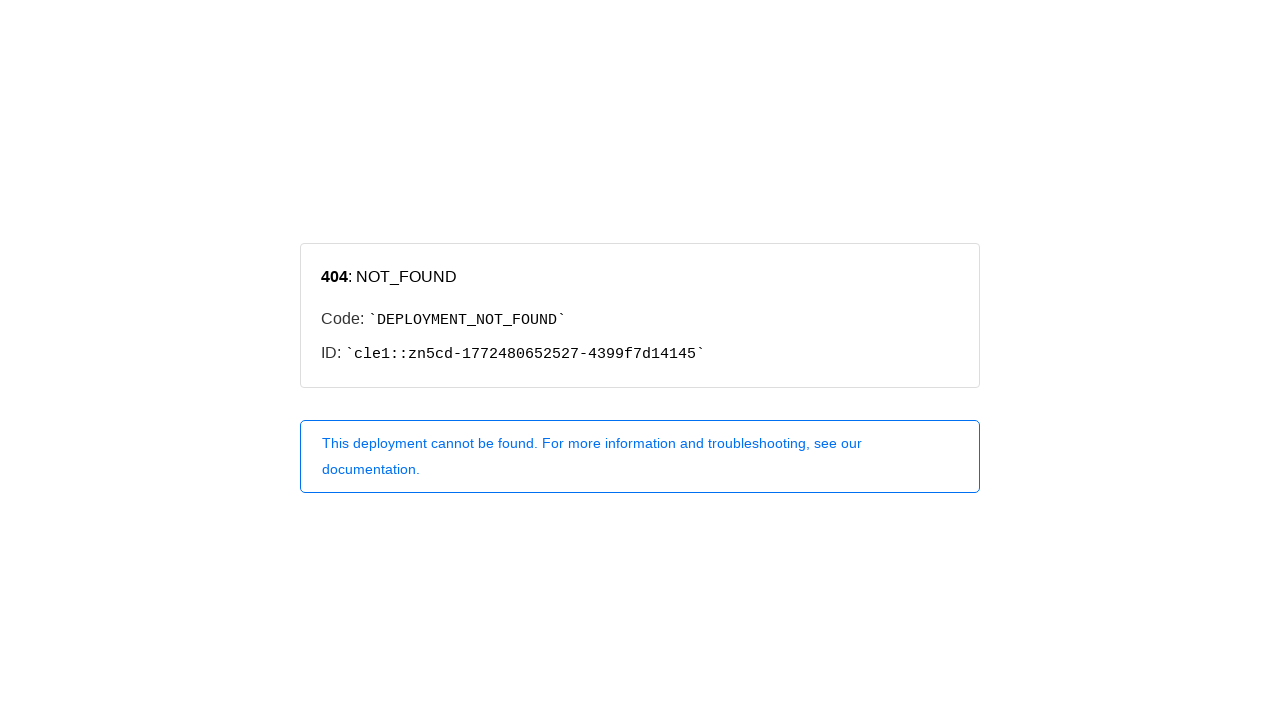

Located heritage selector component on community-membership page
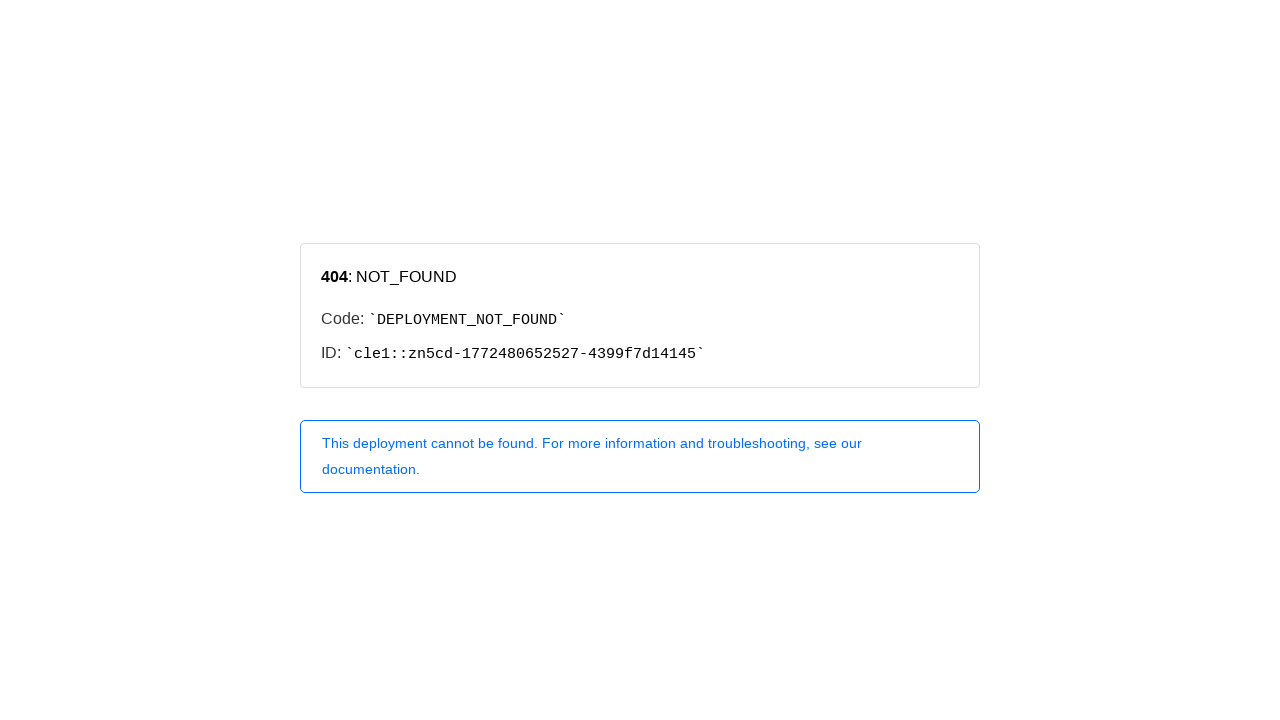

Navigated to membership-success page
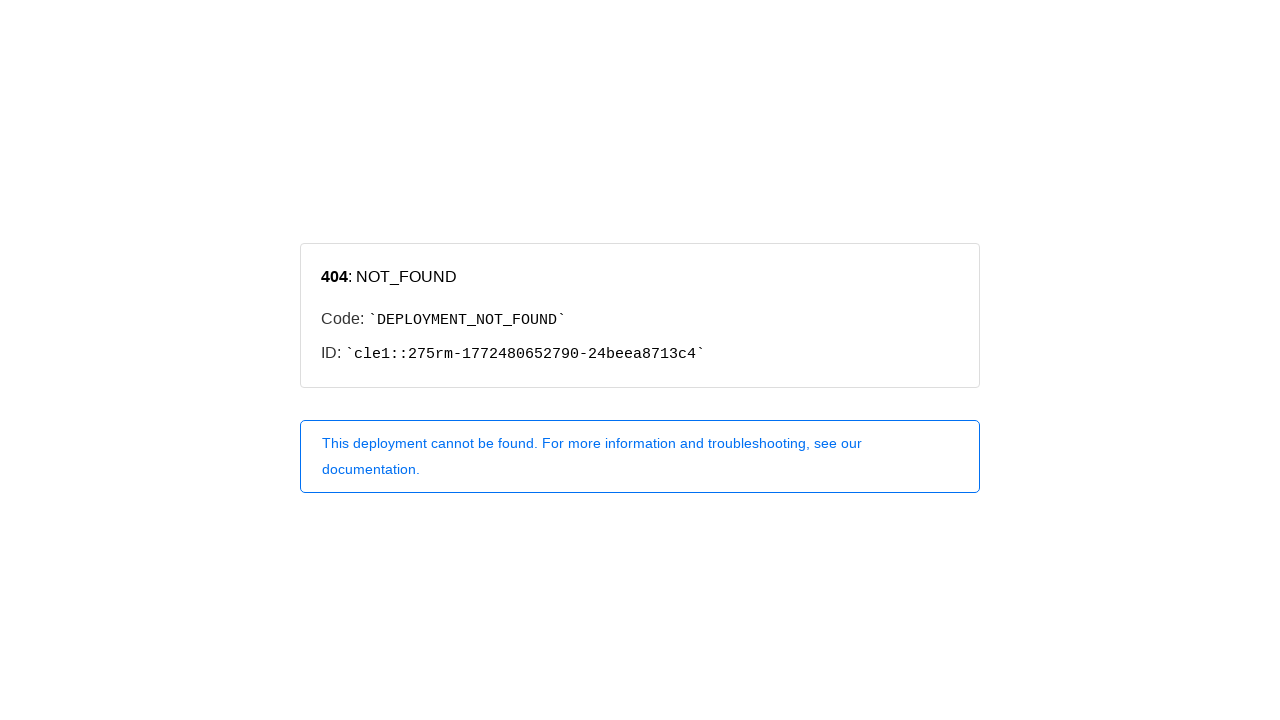

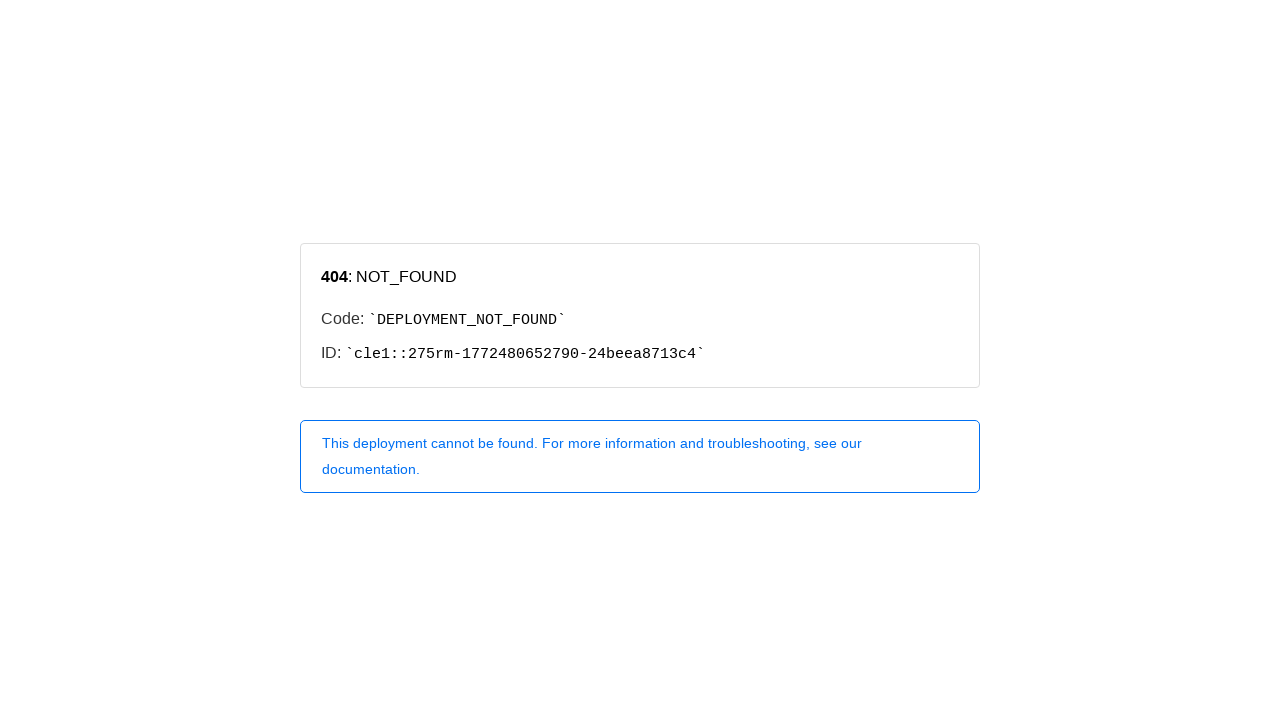